Tests that an element (div5) is not visible within a 500ms timeout by clicking a button and checking visibility state

Starting URL: http://seleniumhq.github.io/fluent-selenium/slowlyVisible.html

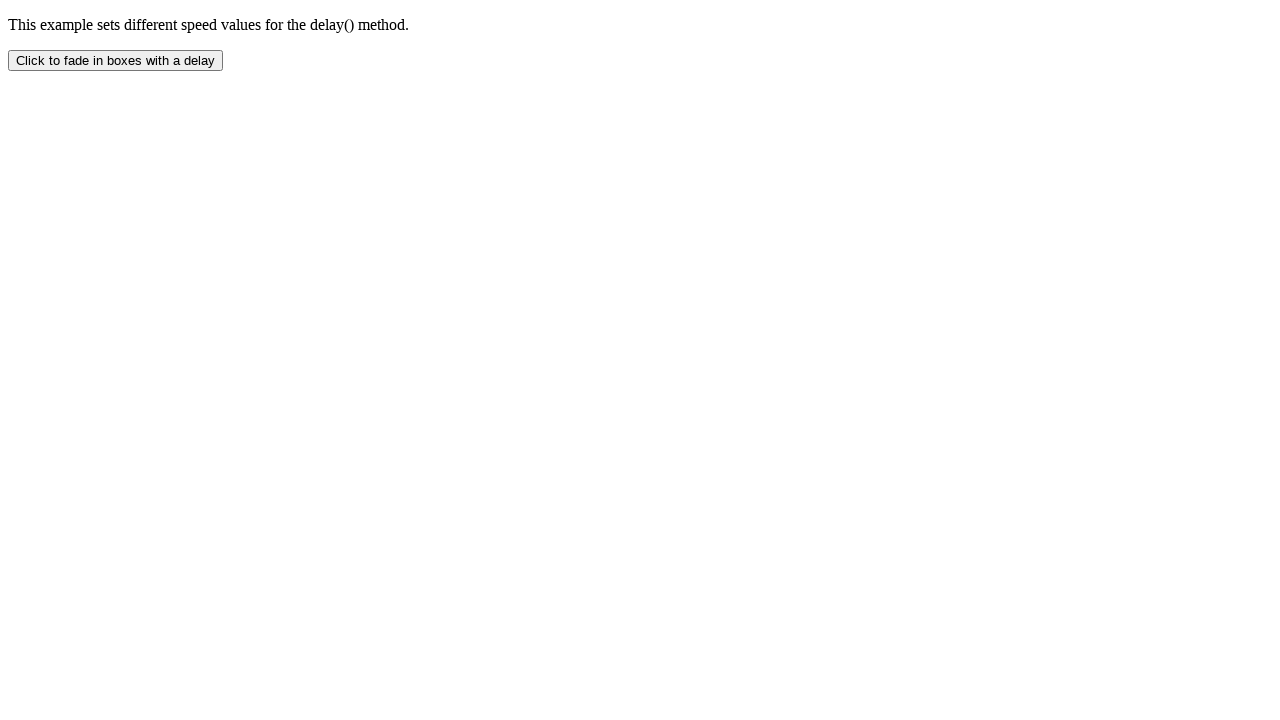

Clicked button to trigger slow visibility animation at (116, 60) on button
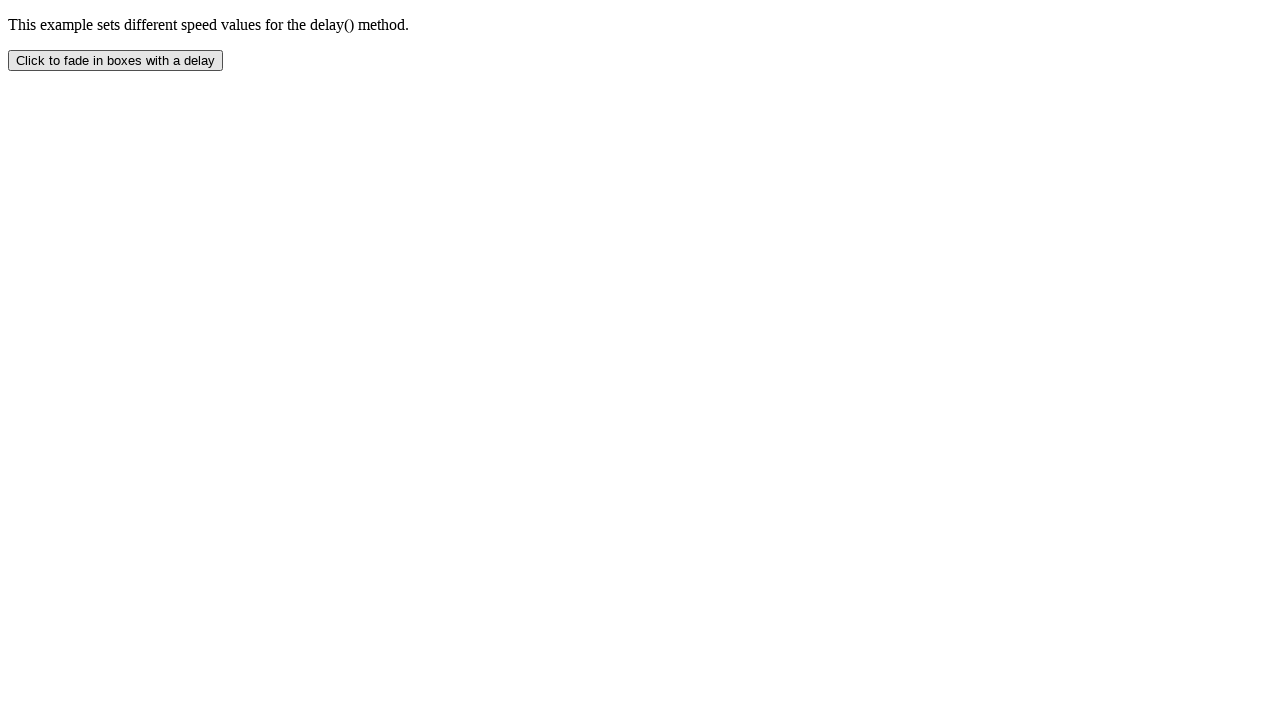

Attempted to wait for div5 visibility with 500ms timeout (expected to timeout)
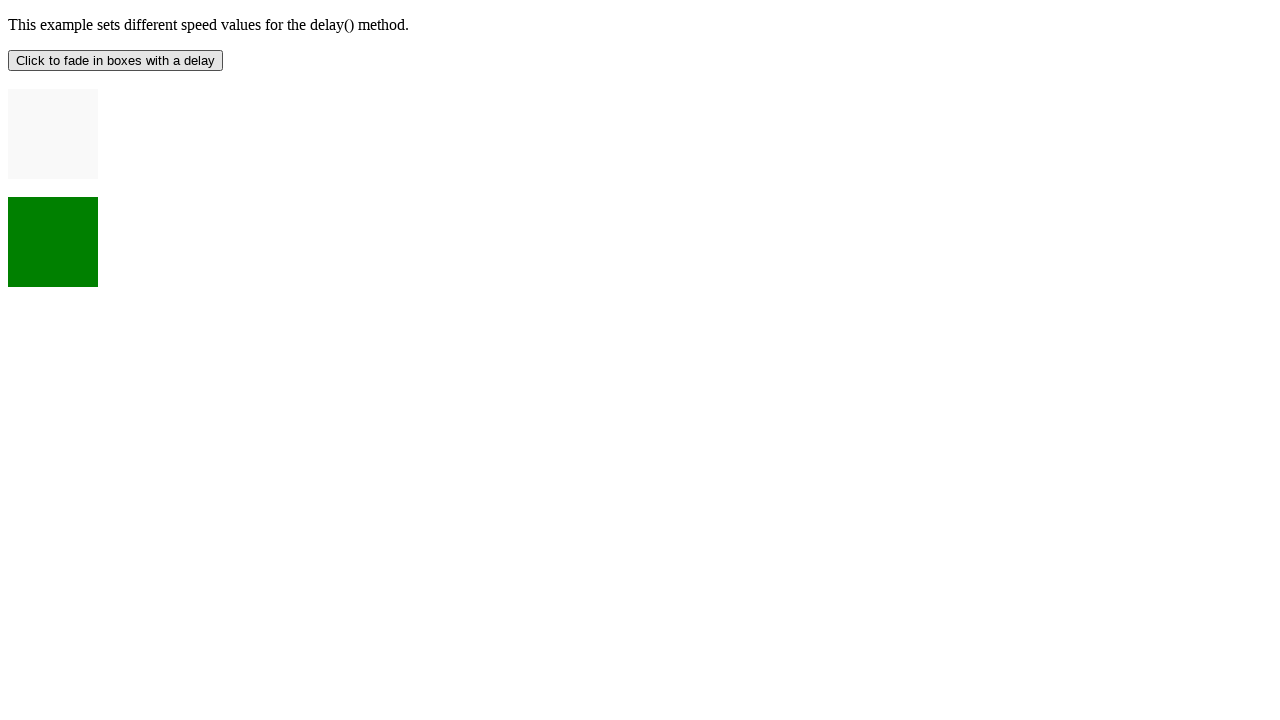

Checked visibility state of div5
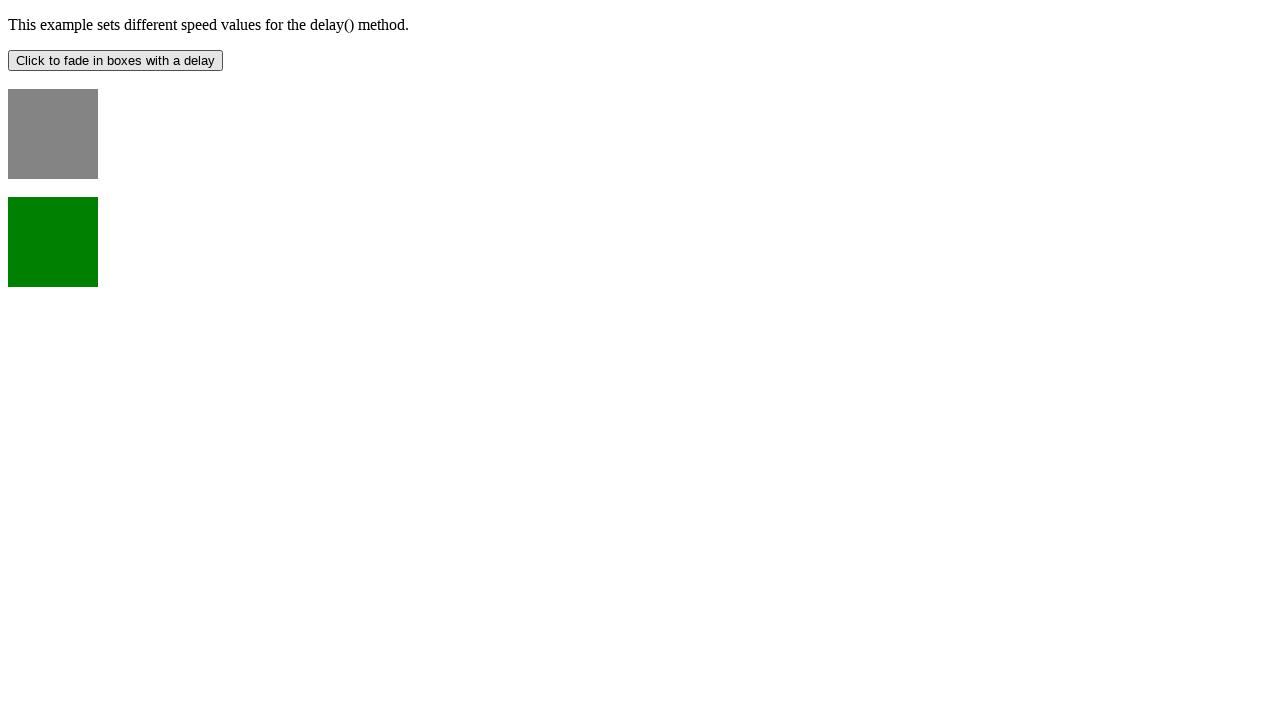

Asserted that div5 is not visible
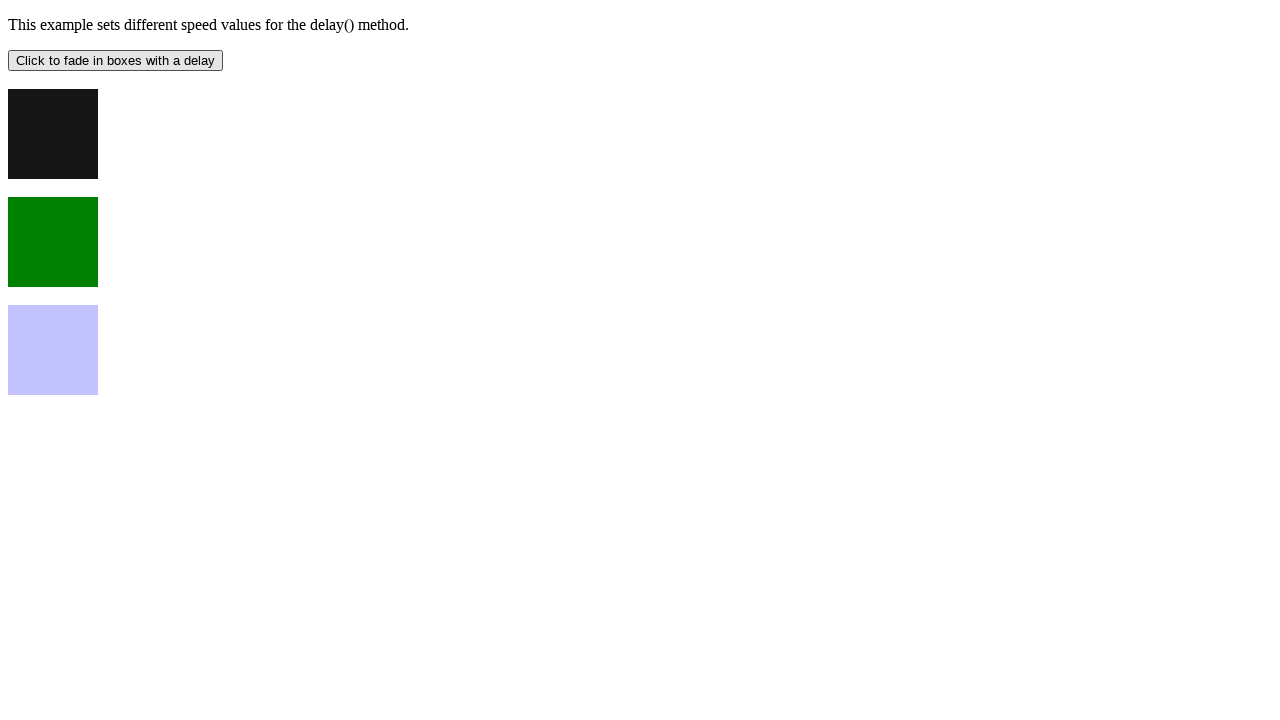

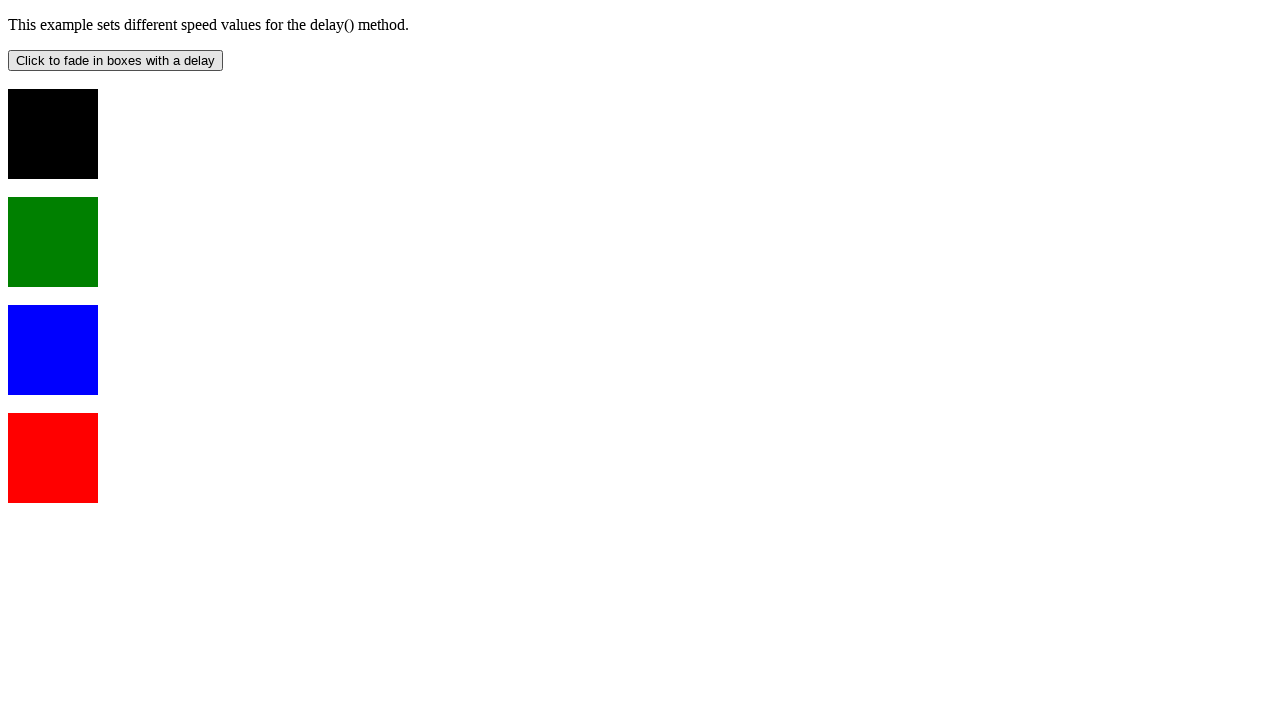